Tests registration form validation when attempting to register with an already existing username and verifies the appropriate error message is displayed

Starting URL: https://buggy.justtestit.org/

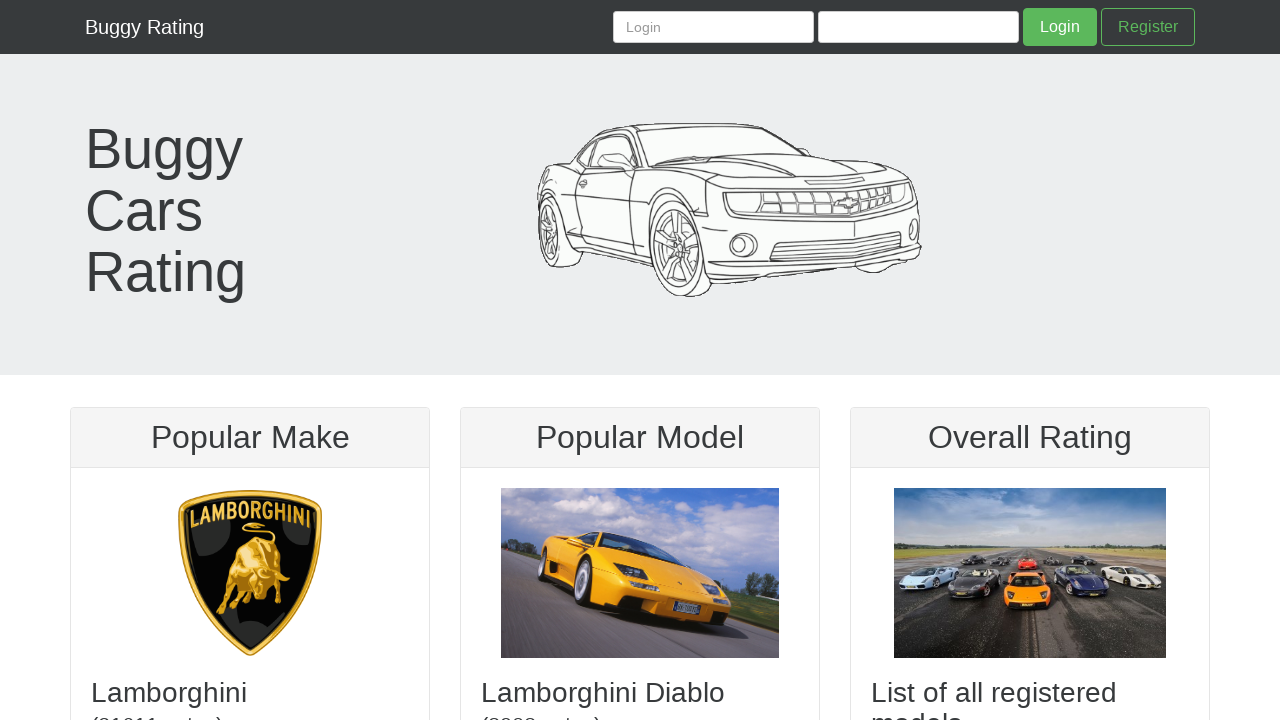

Clicked Register link at (1148, 27) on internal:role=link[name="Register"i]
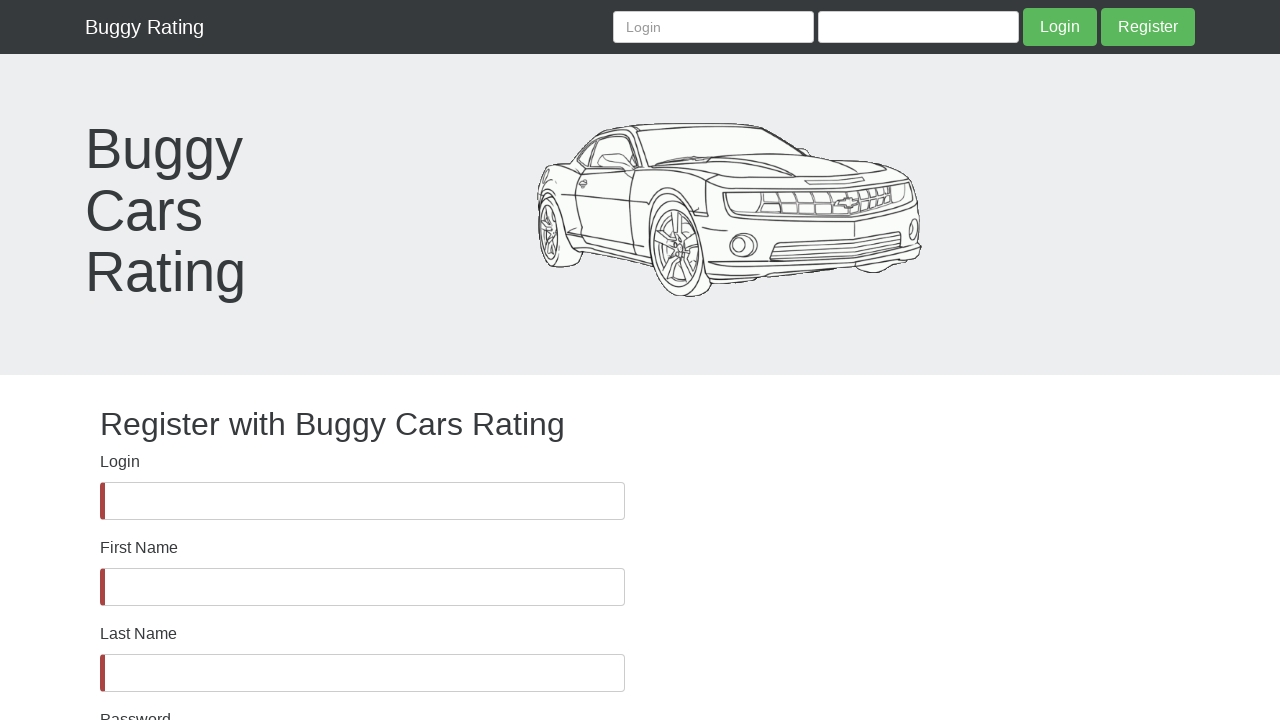

Clicked Login field at (362, 501) on internal:label="Login"i
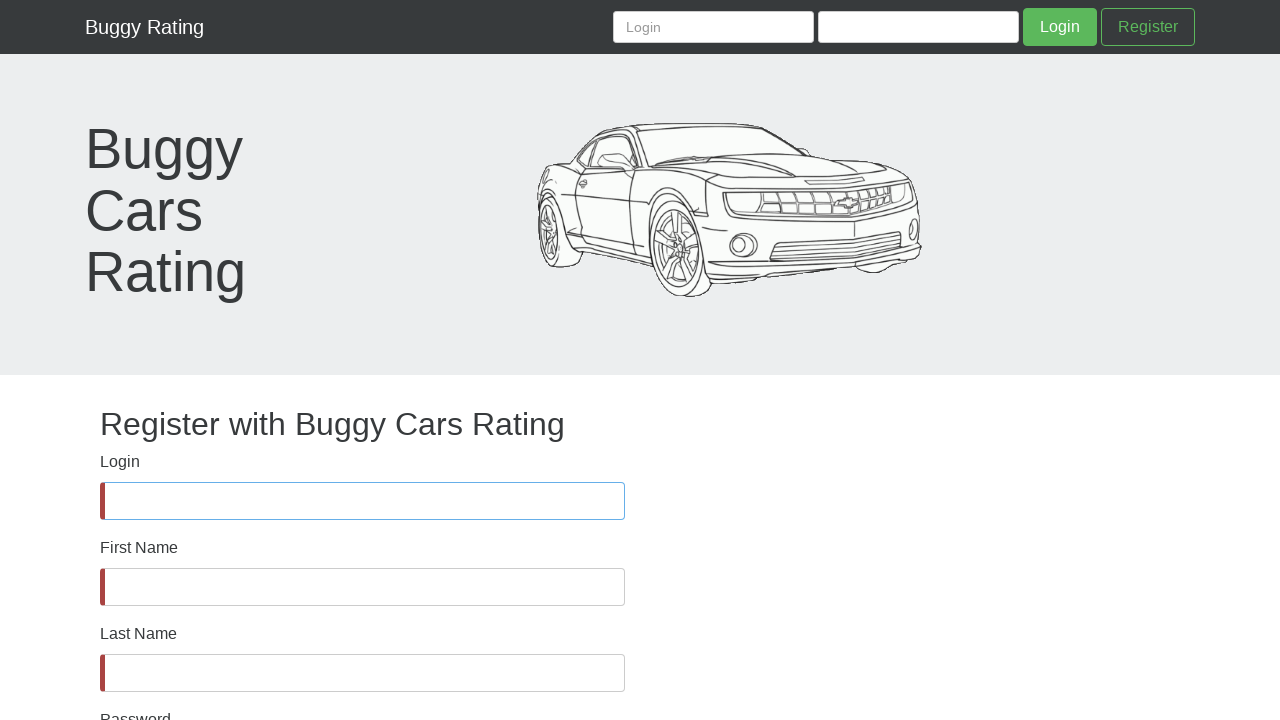

Filled Login field with 'testuser2024' on internal:label="Login"i
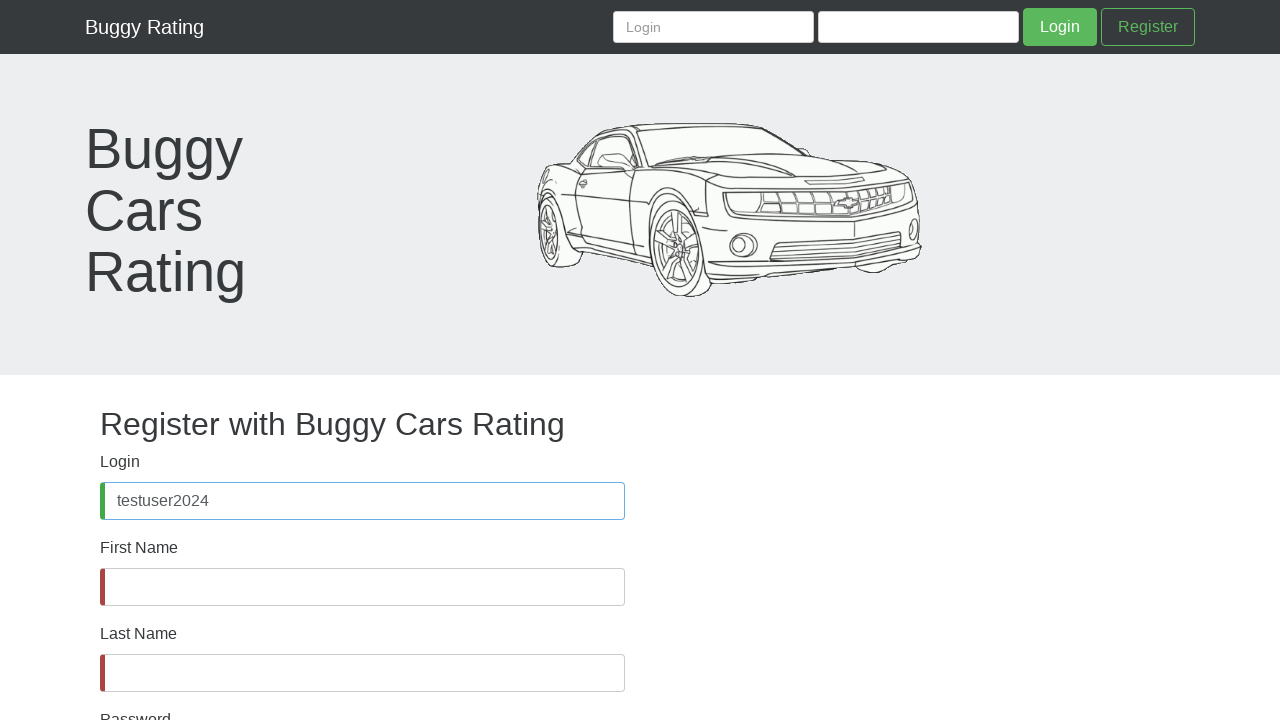

Clicked First Name field at (362, 587) on internal:label="First Name"i
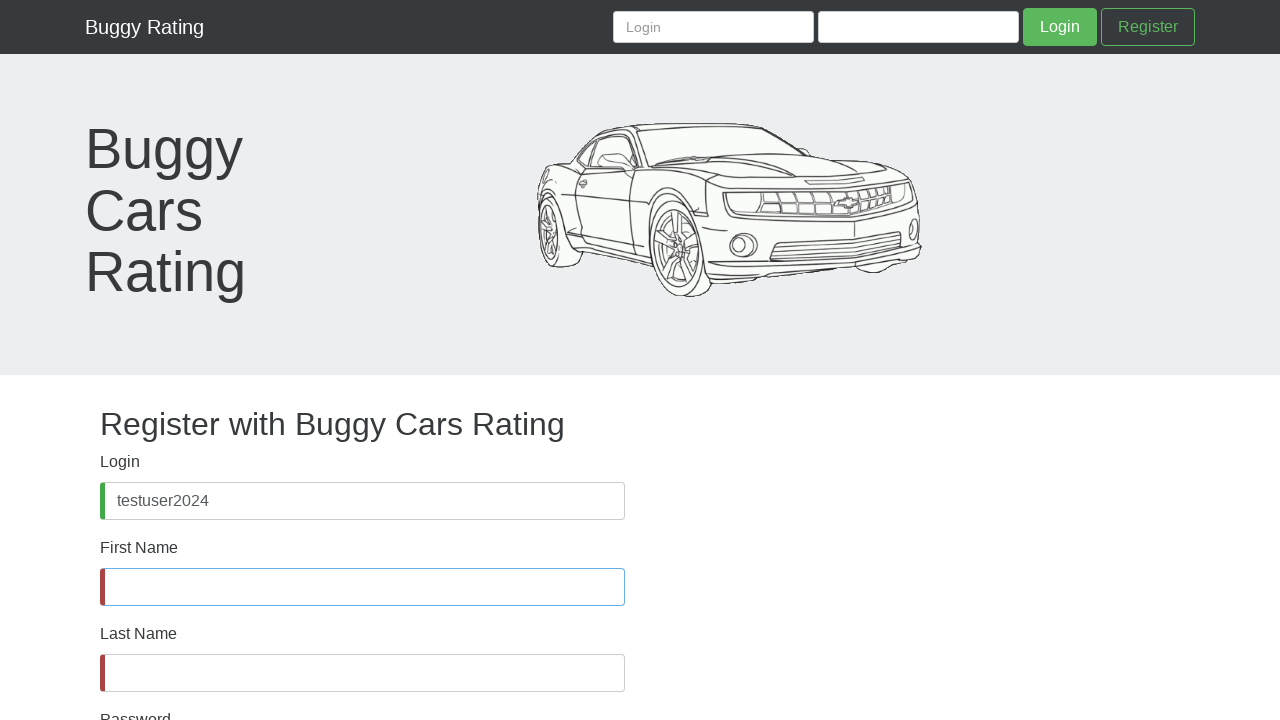

Filled First Name field with 'juan' on internal:label="First Name"i
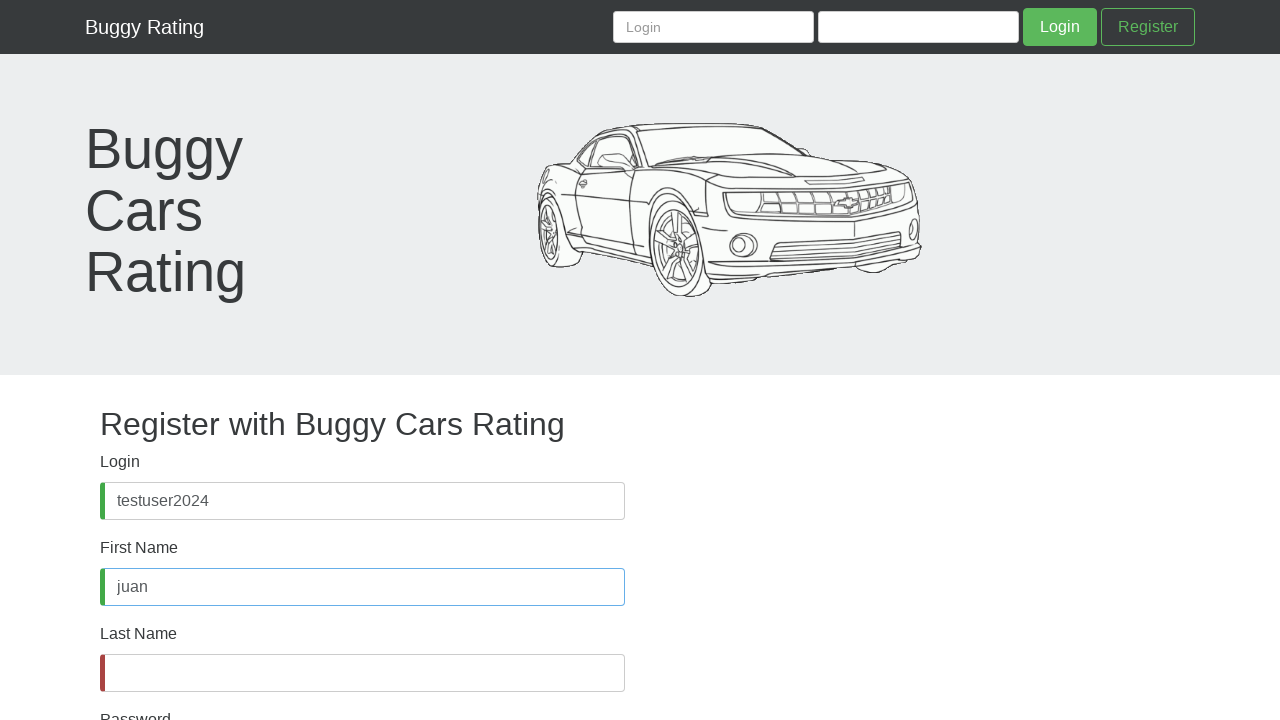

Clicked Last Name field at (362, 673) on internal:label="Last Name"i
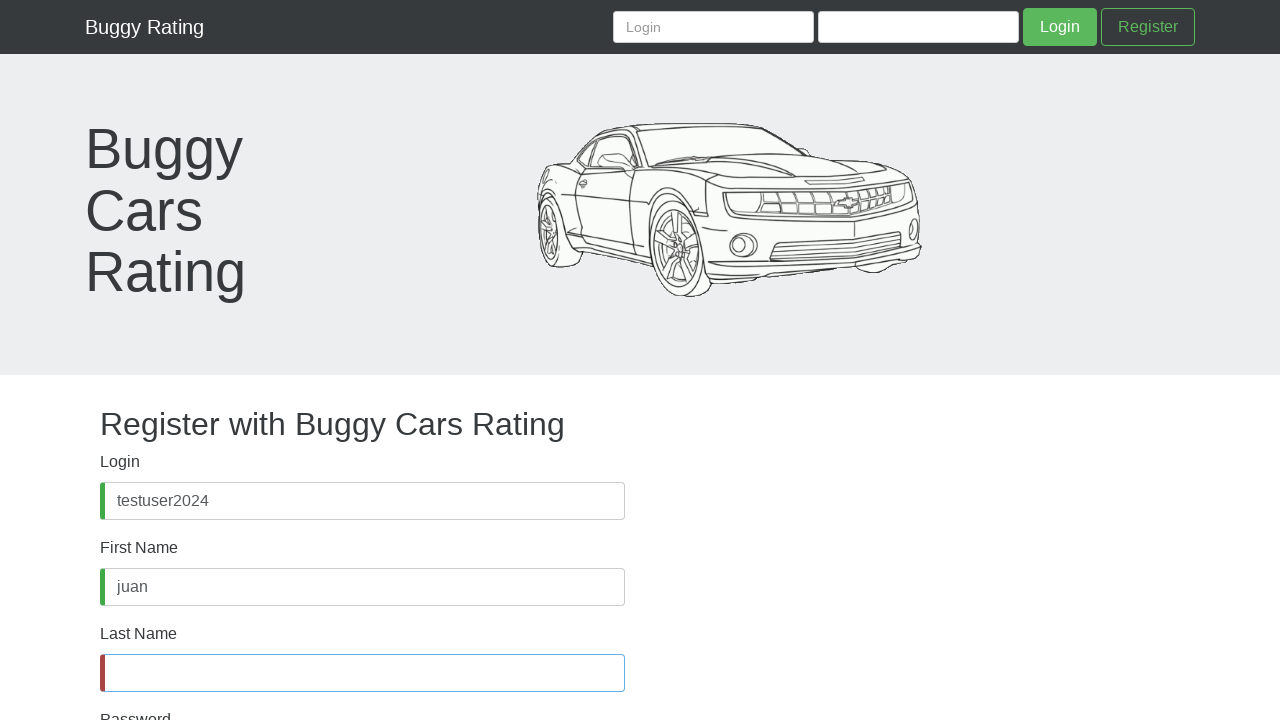

Filled Last Name field with 'toro' on internal:label="Last Name"i
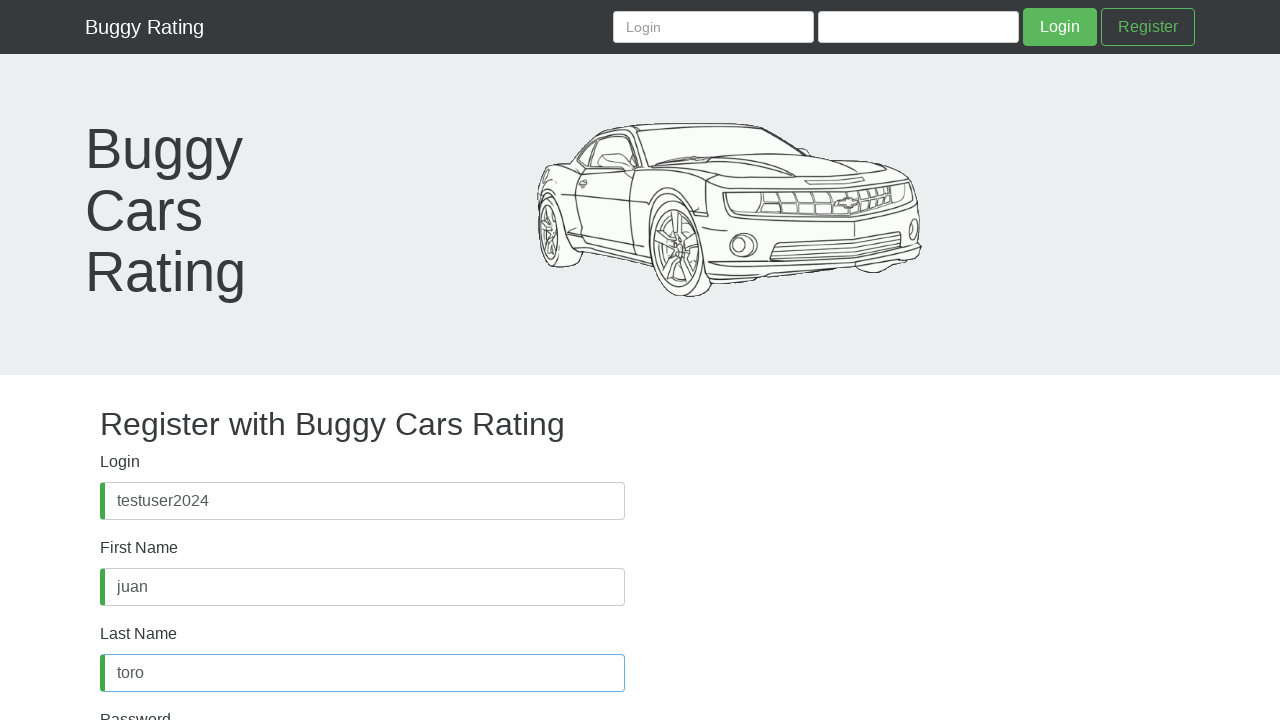

Clicked Password field at (362, 488) on internal:label="Password"s
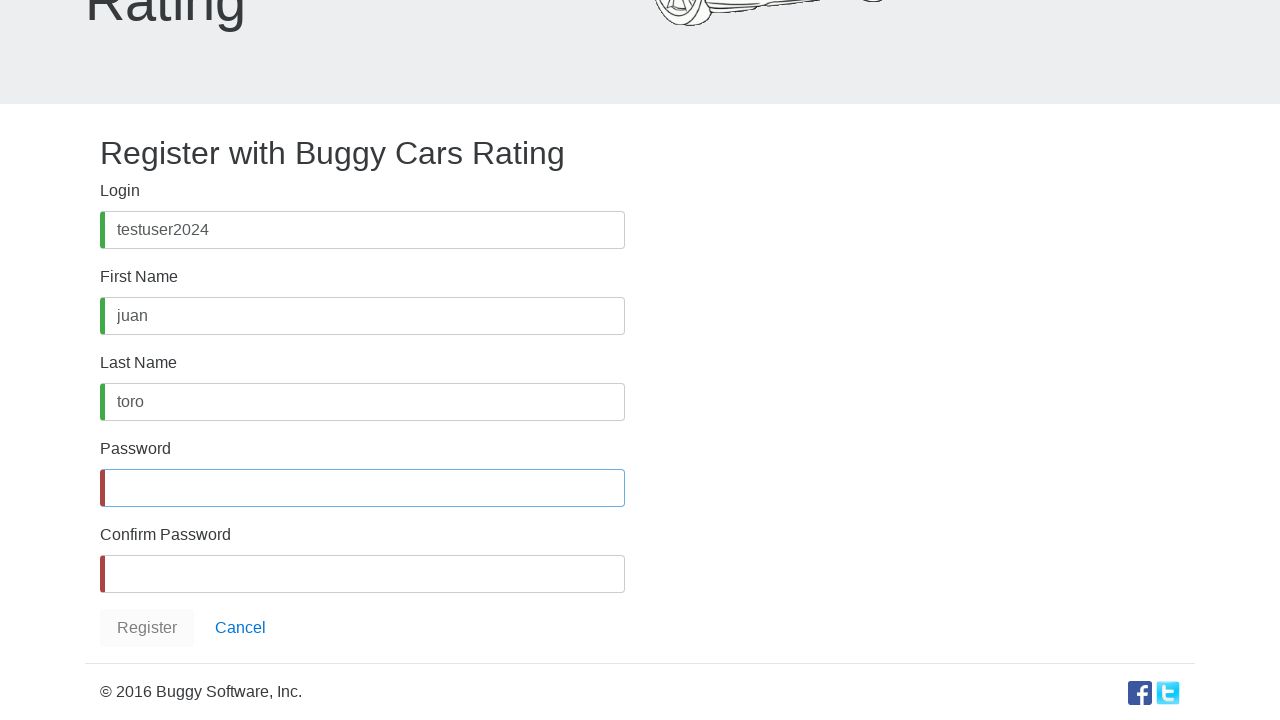

Filled Password field with 'TestPass123.' on internal:label="Password"s
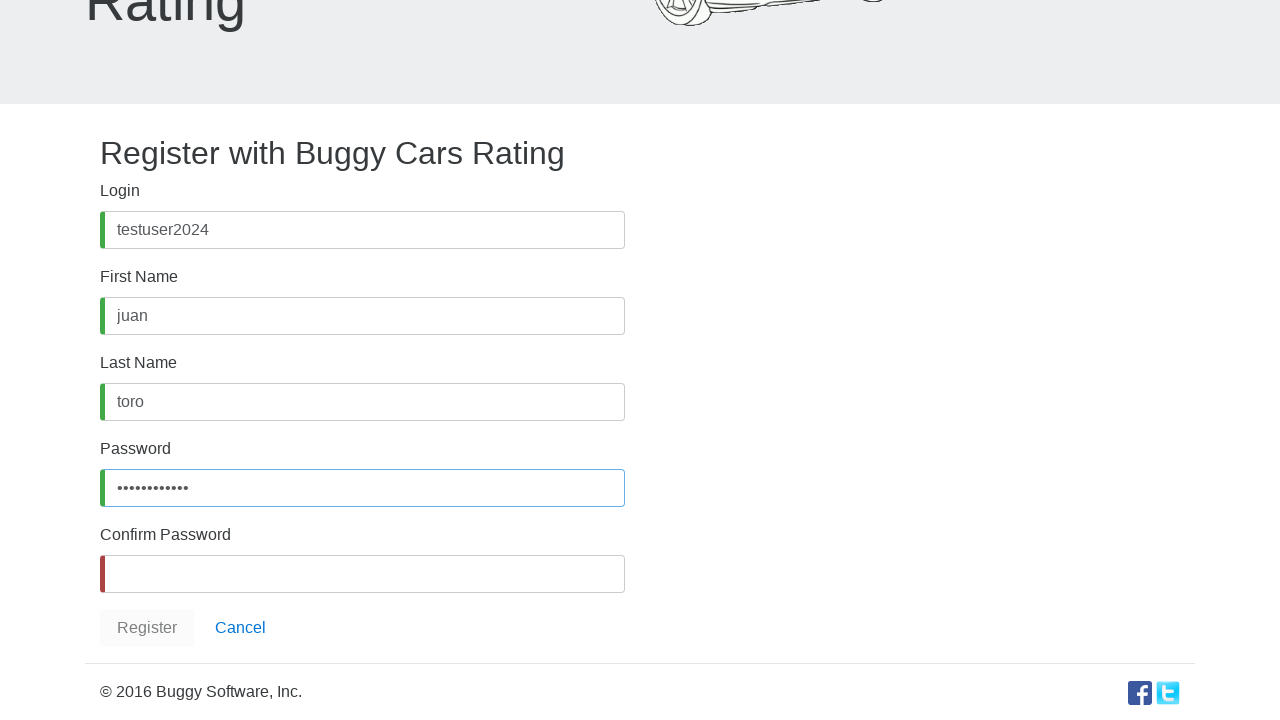

Clicked Confirm Password field at (362, 574) on internal:label="Confirm Password"i
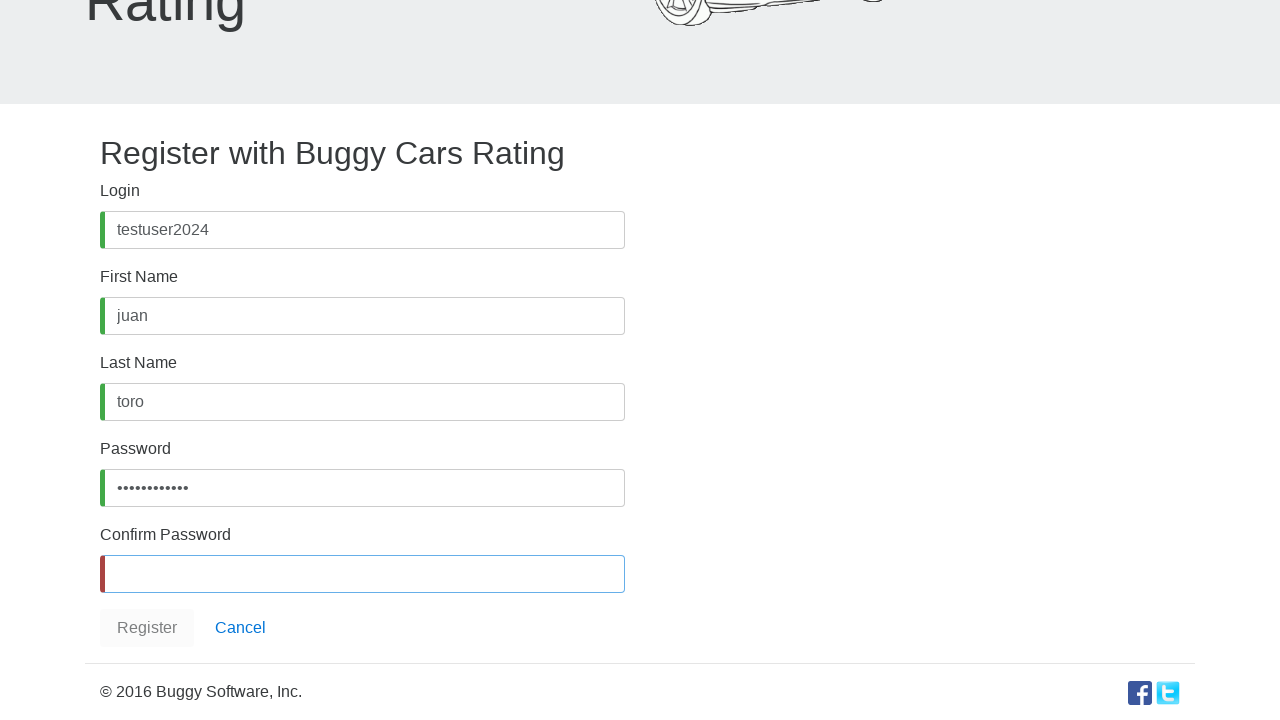

Filled Confirm Password field with 'TestPass123.' on internal:label="Confirm Password"i
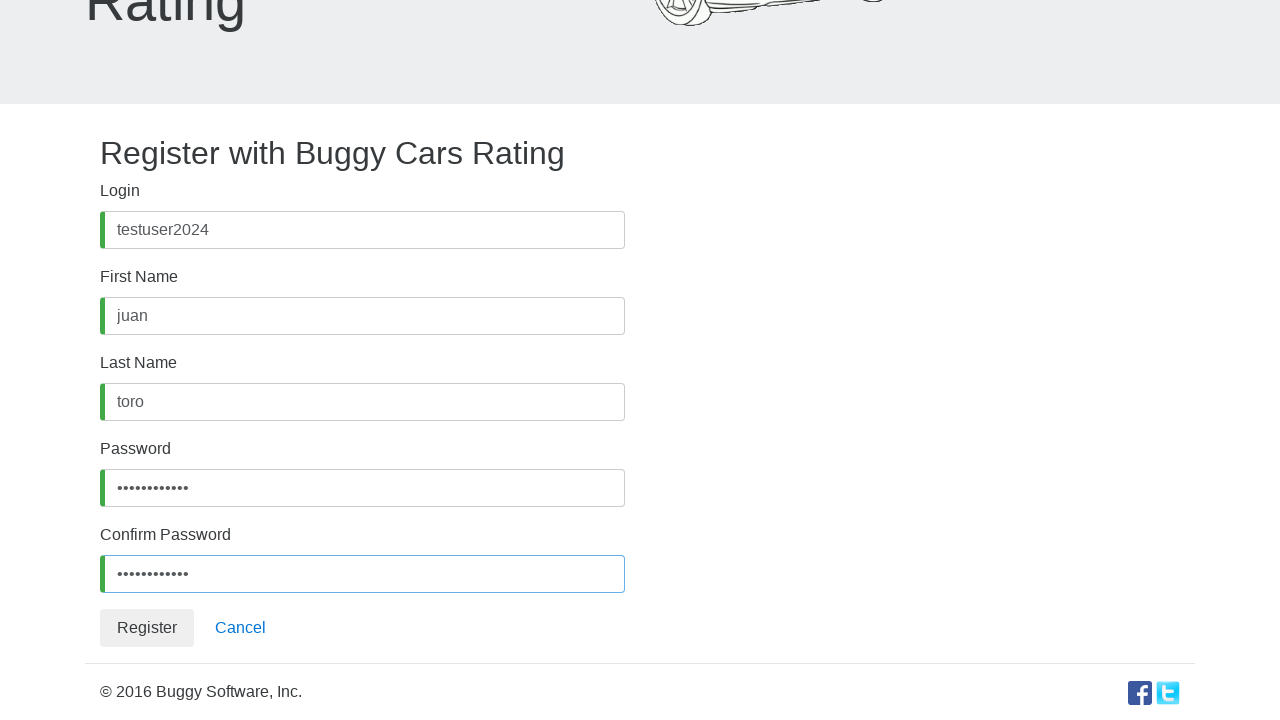

Clicked Register button to submit form with duplicate username at (147, 628) on internal:role=button[name="Register"i]
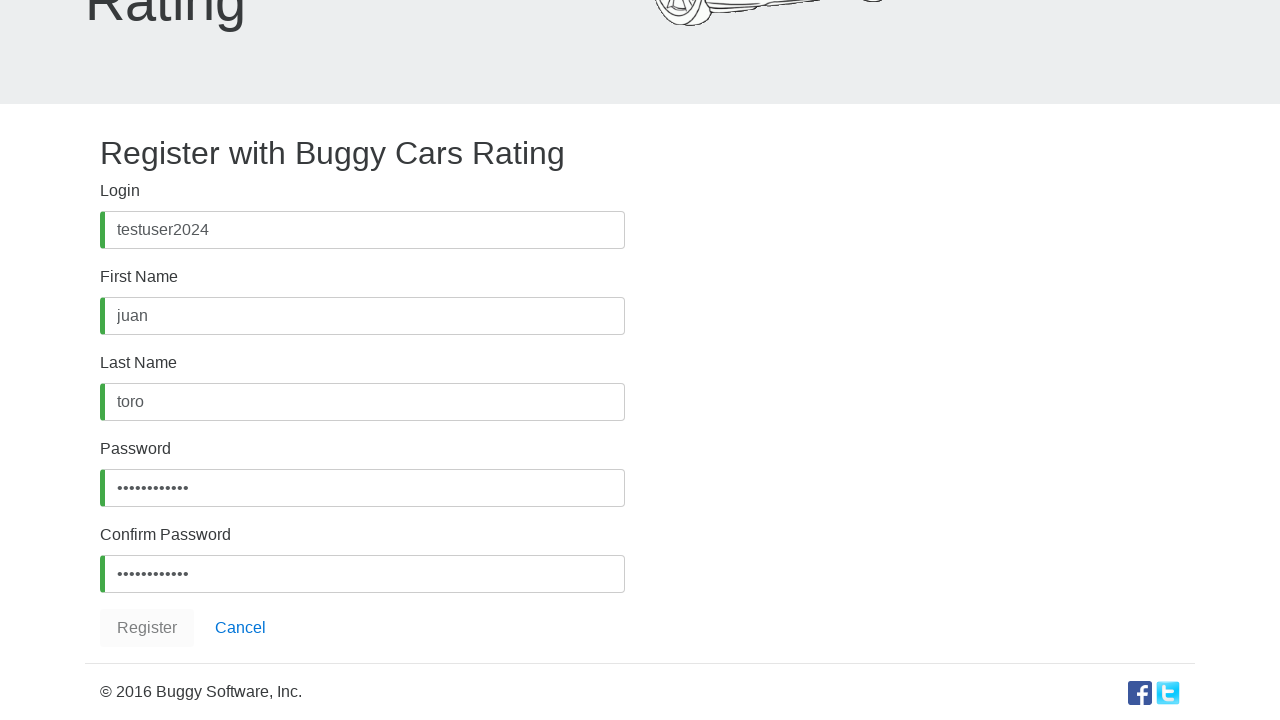

Waited for server response (error message for duplicate username)
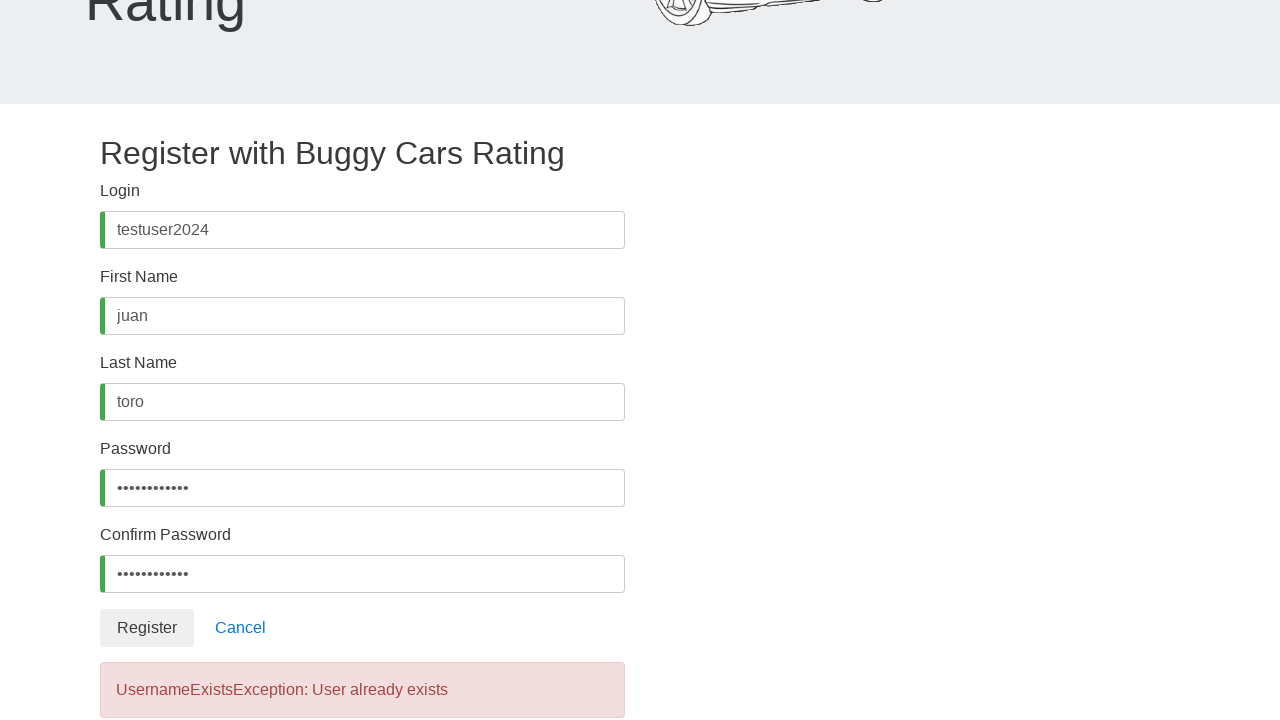

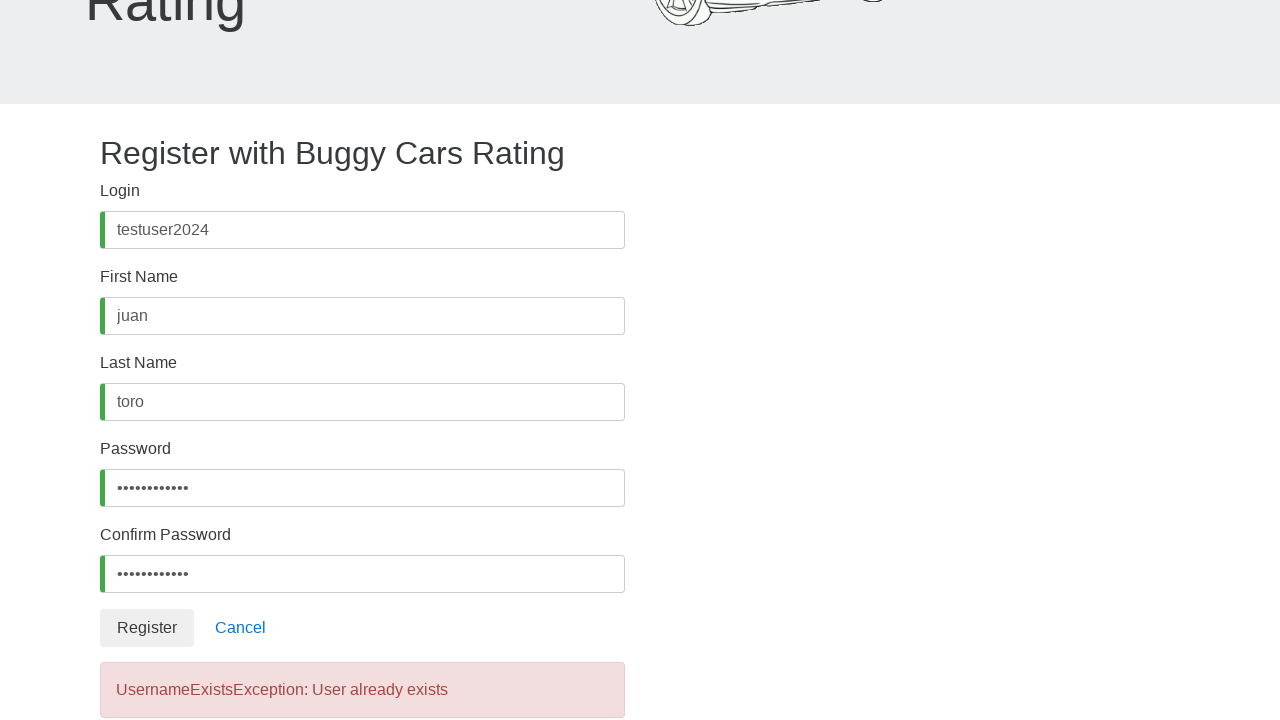